Tests dynamic loading functionality by clicking a start button, waiting for a loading indicator to appear and then disappear, and verifying the final text displays "Hello World!"

Starting URL: https://the-internet.herokuapp.com/dynamic_loading/1

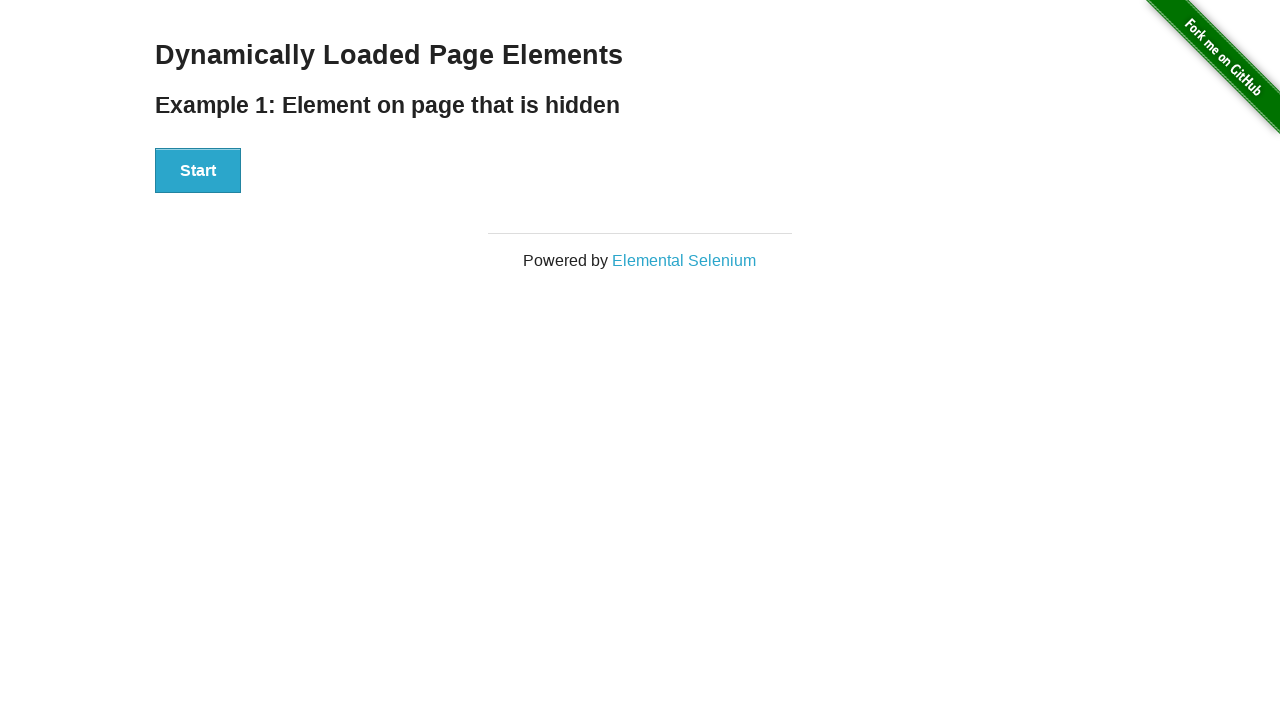

Clicked the start button at (198, 171) on #start button
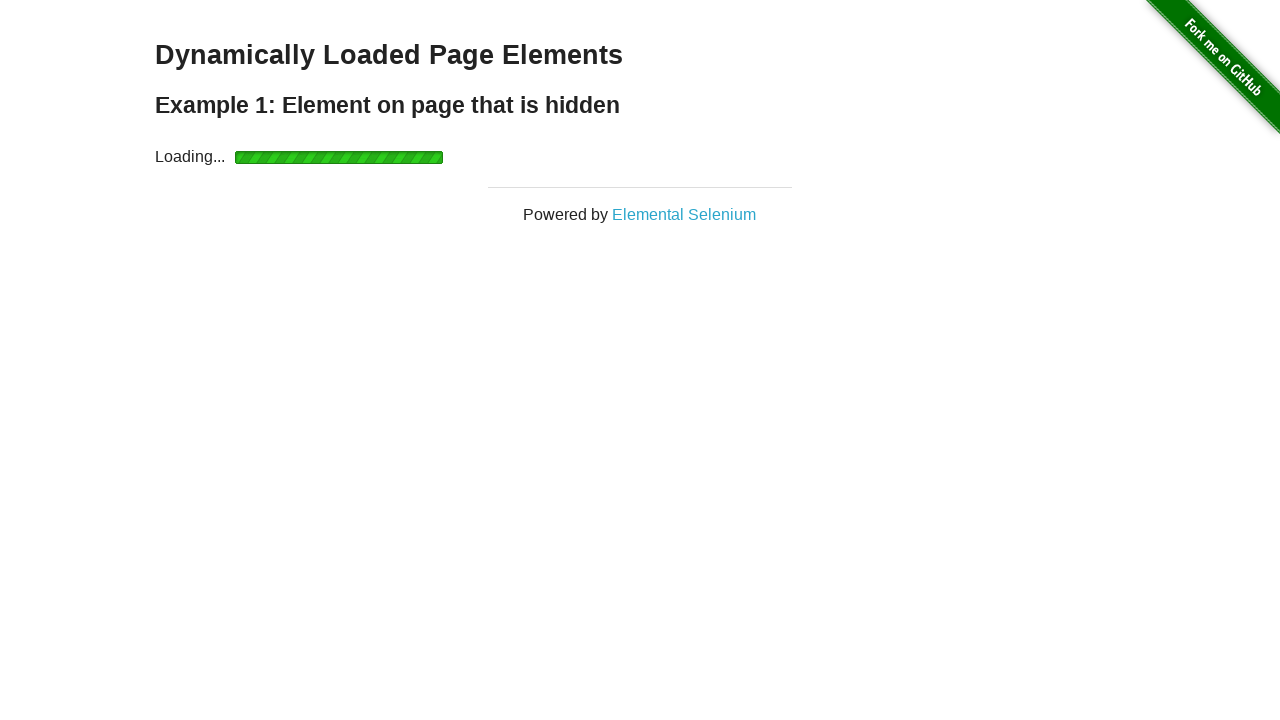

Loading indicator appeared
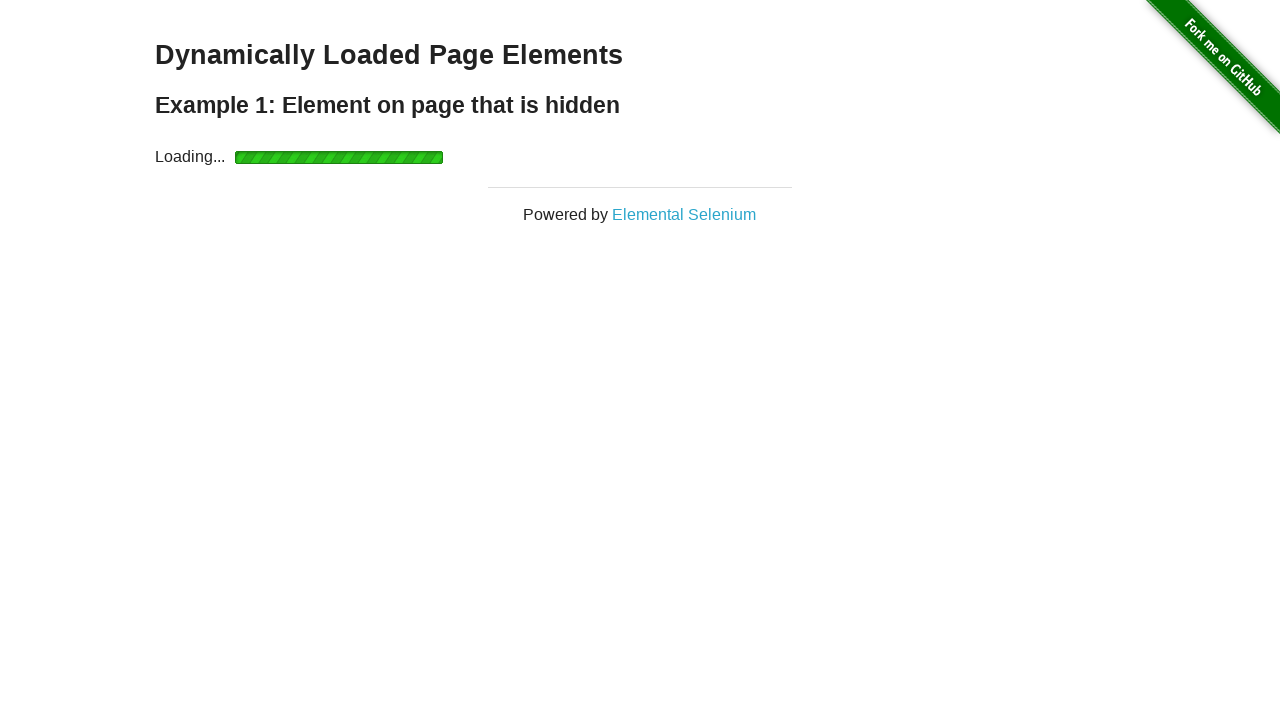

Loading indicator disappeared
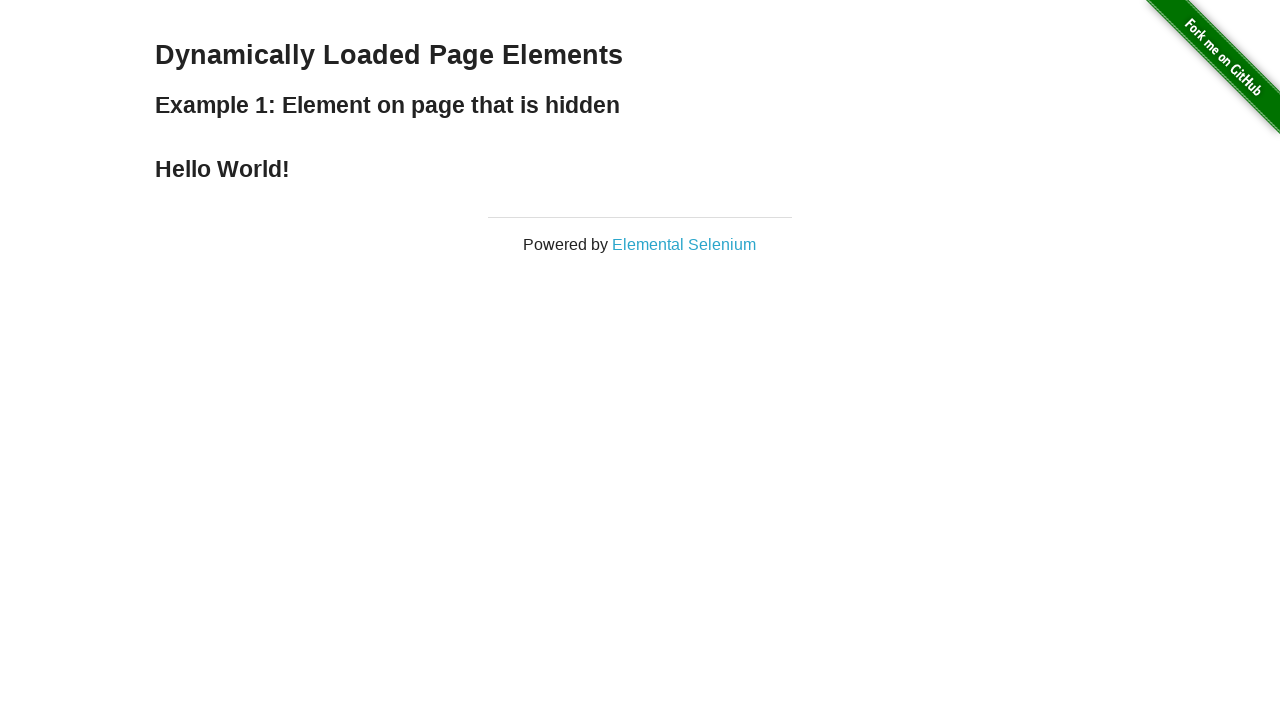

Retrieved finish text content
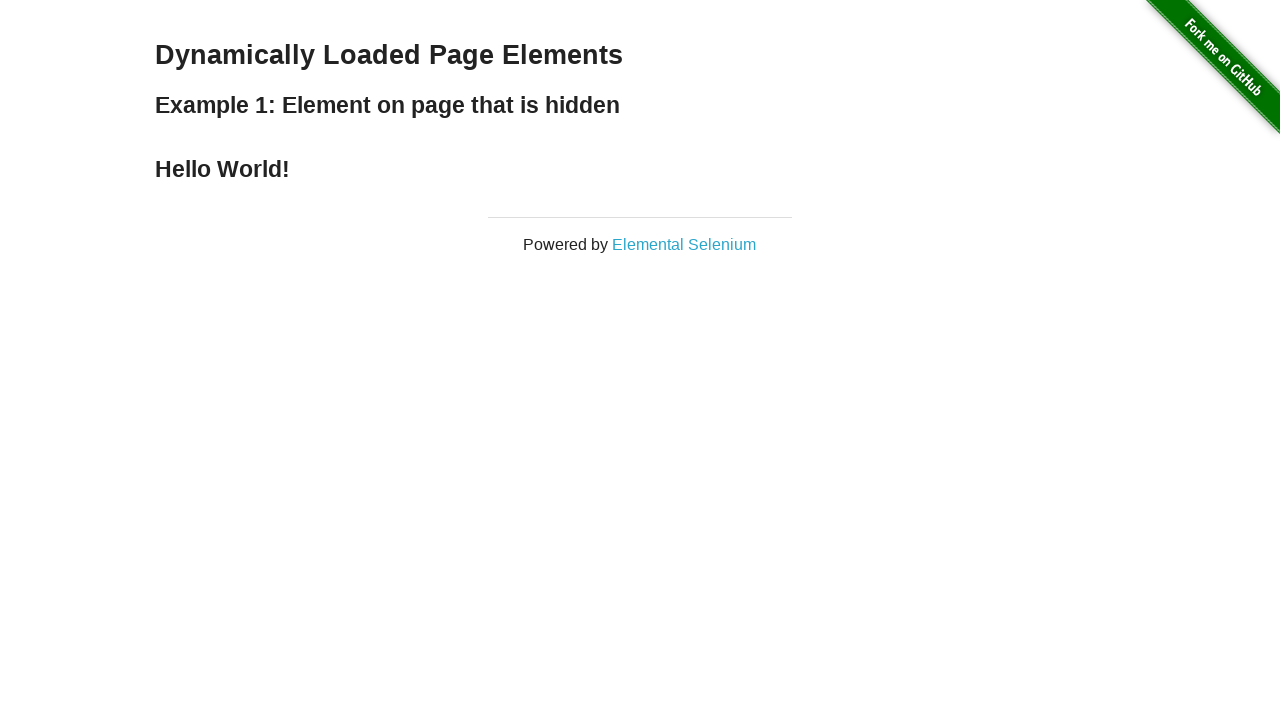

Verified finish text displays 'Hello World!'
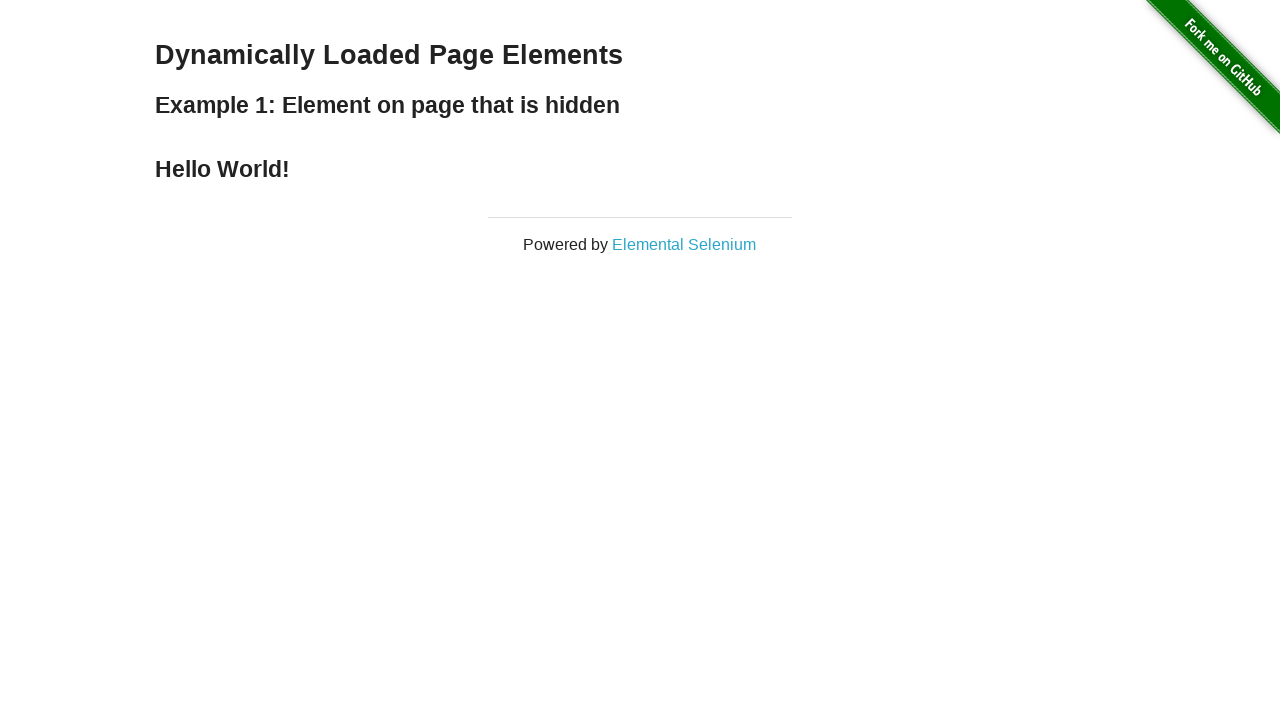

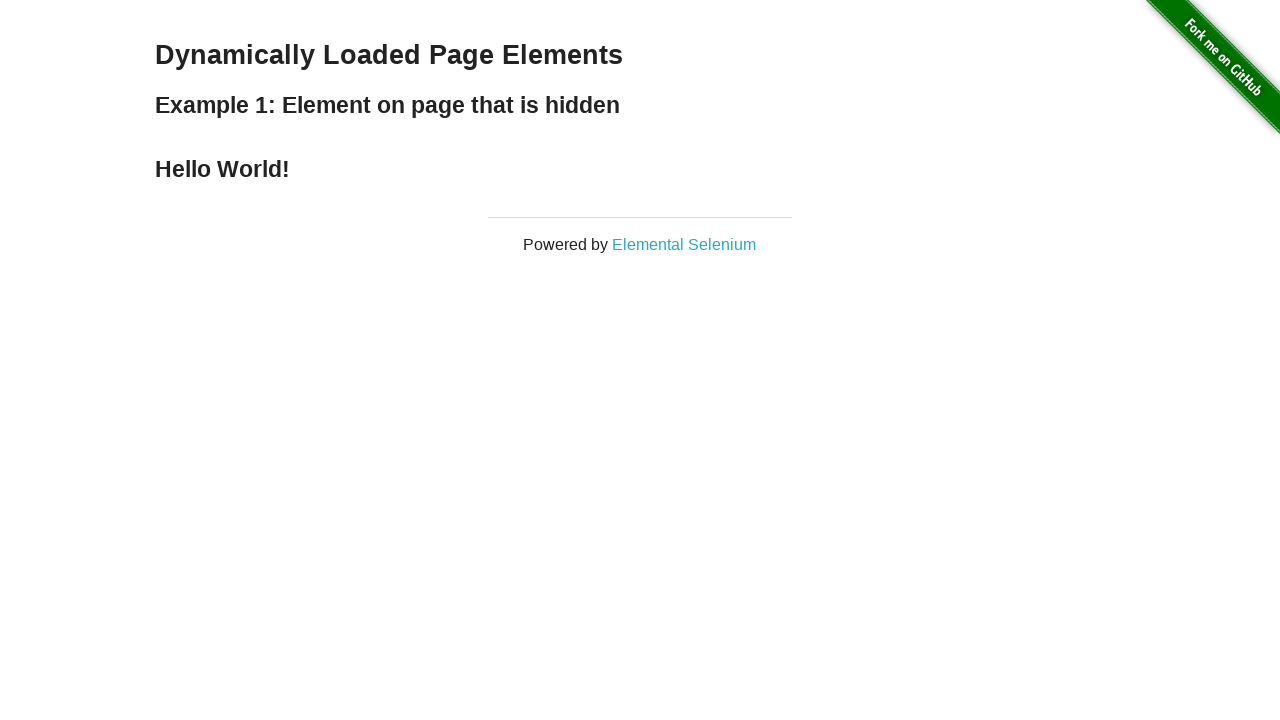